Tests form submission by filling out first name, last name, and email fields and clicking the submit button

Starting URL: http://secure-retreat-92358.herokuapp.com/

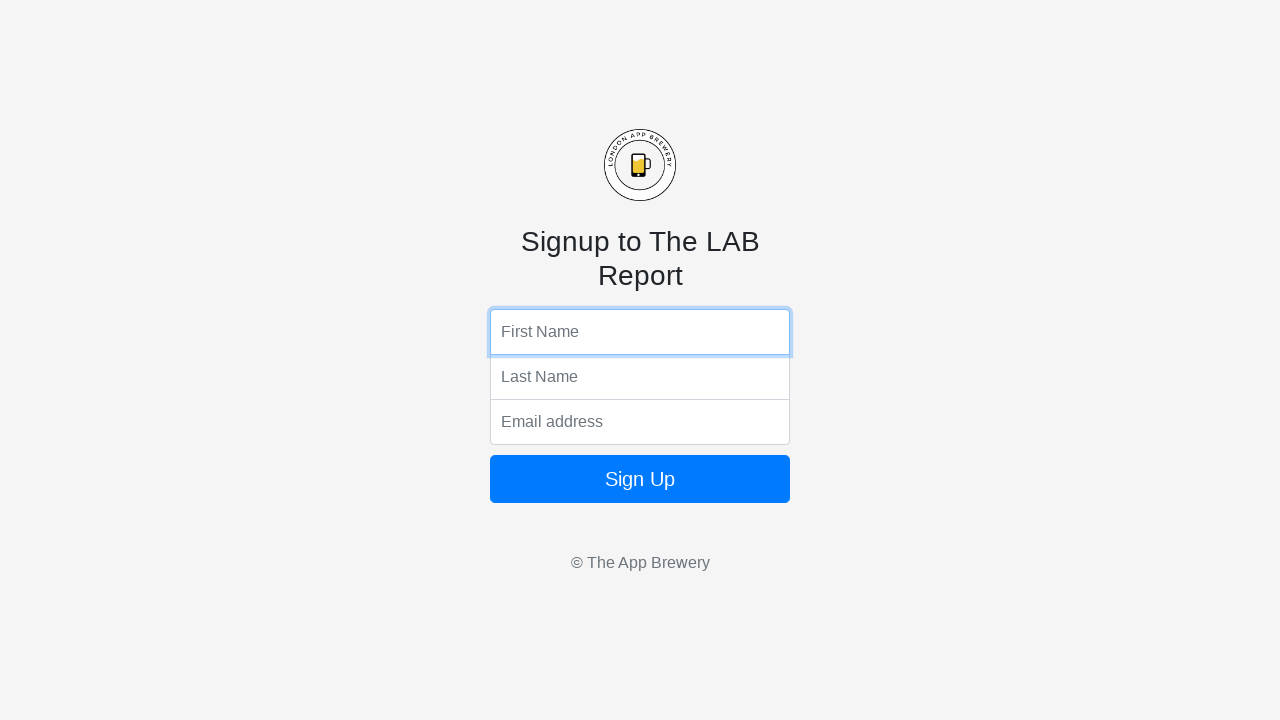

Filled first name field with 'Pedro' on input[name='fName']
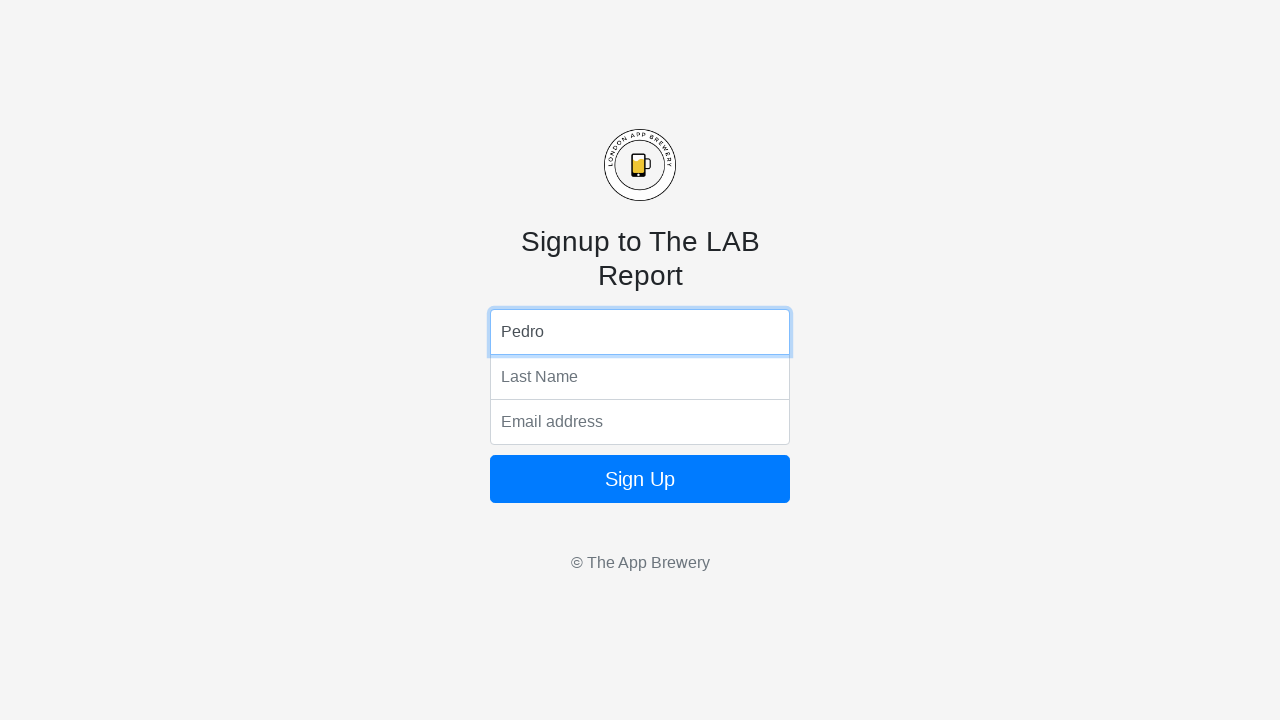

Filled last name field with 'Picapiedras' on input[name='lName']
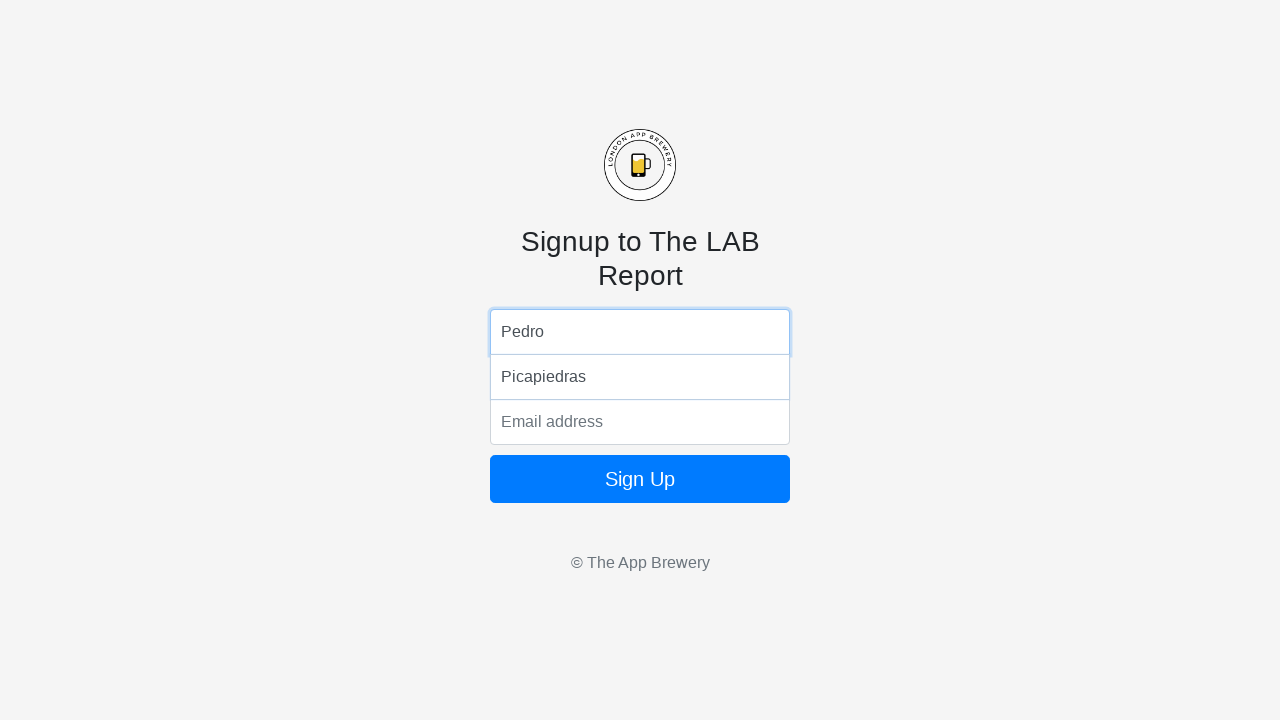

Filled email field with 'pedrio@gmail.com' on input[name='email']
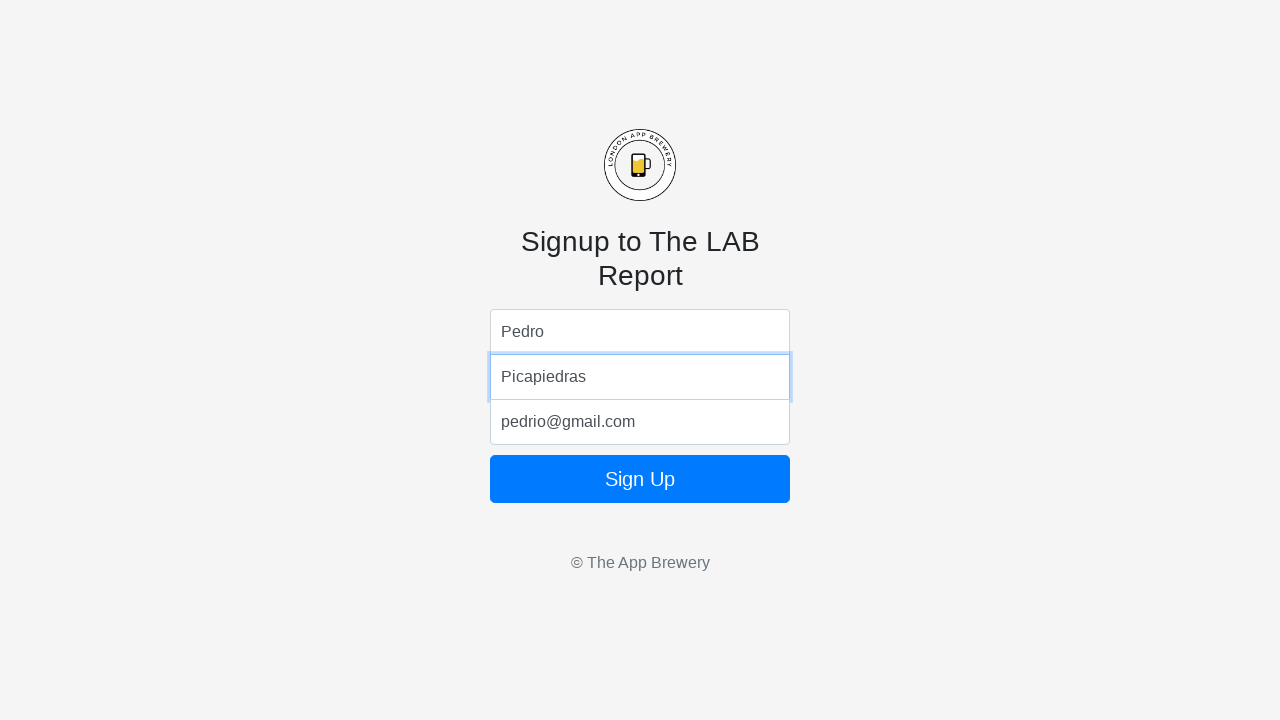

Clicked form submit button at (640, 479) on form button
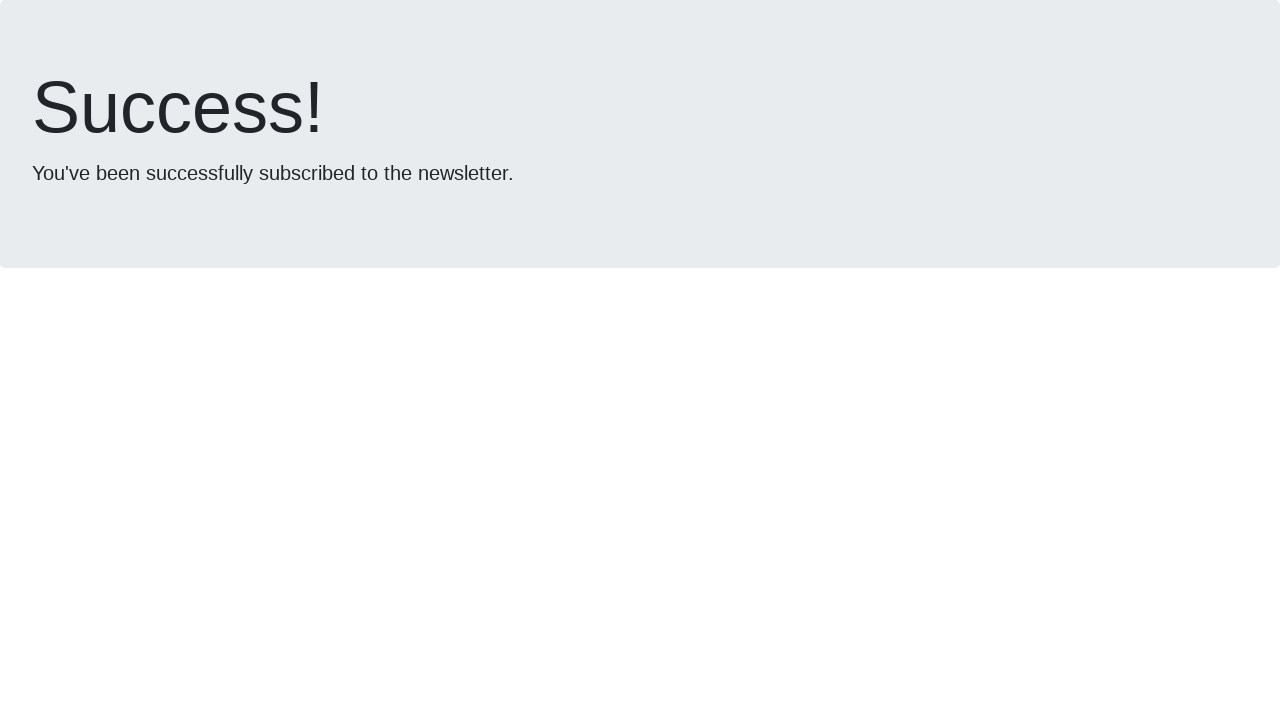

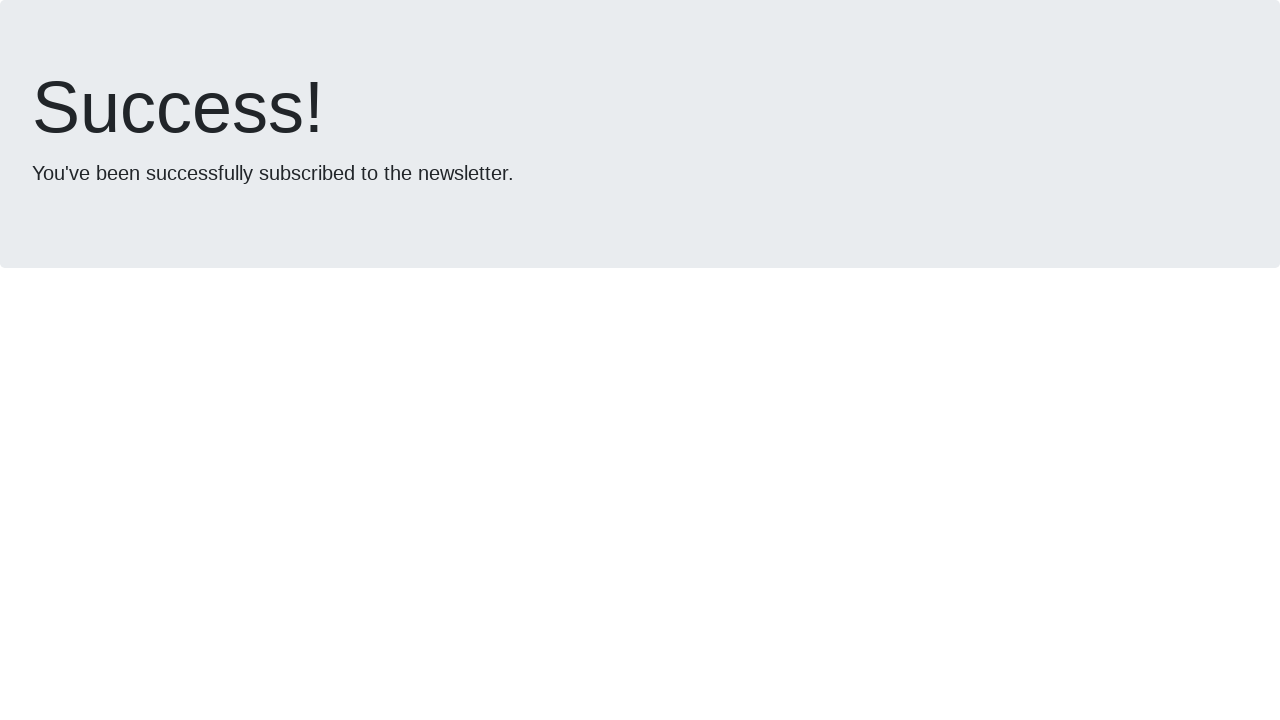